Tests input box functionality by clicking on a number input field and entering a value

Starting URL: https://the-internet.herokuapp.com/inputs

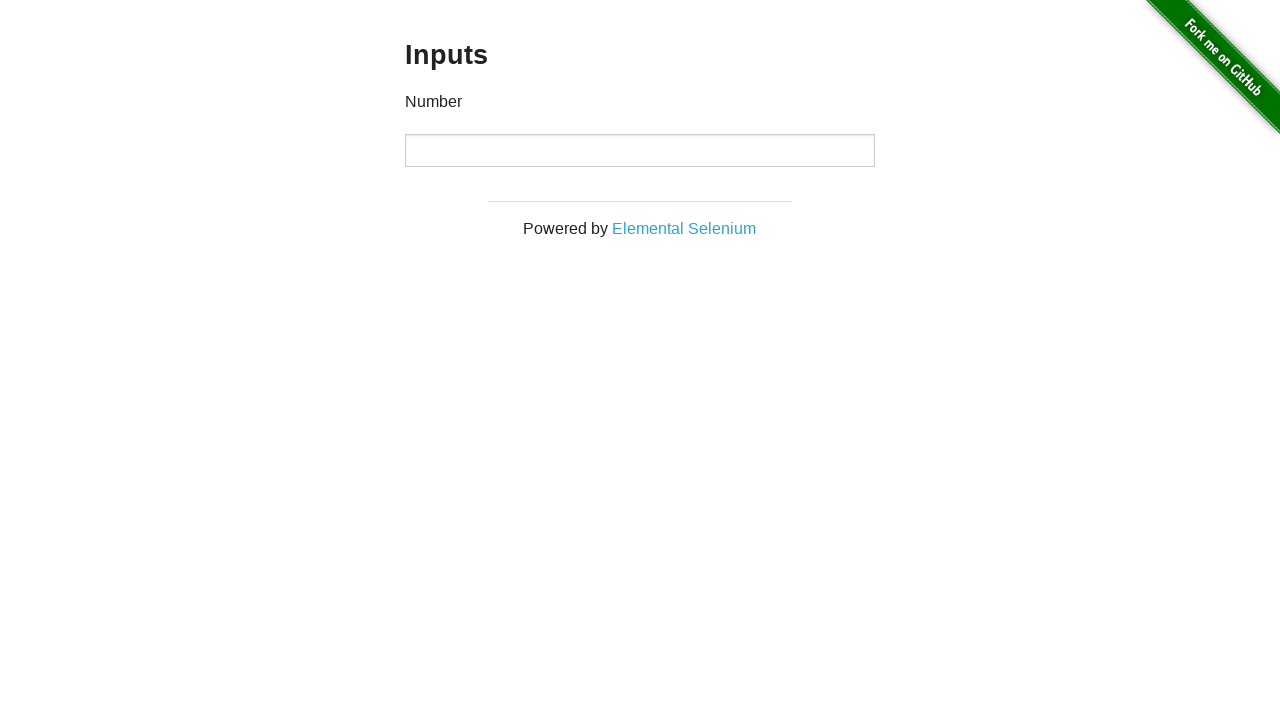

Clicked on the number input field at (640, 150) on input[type='number']
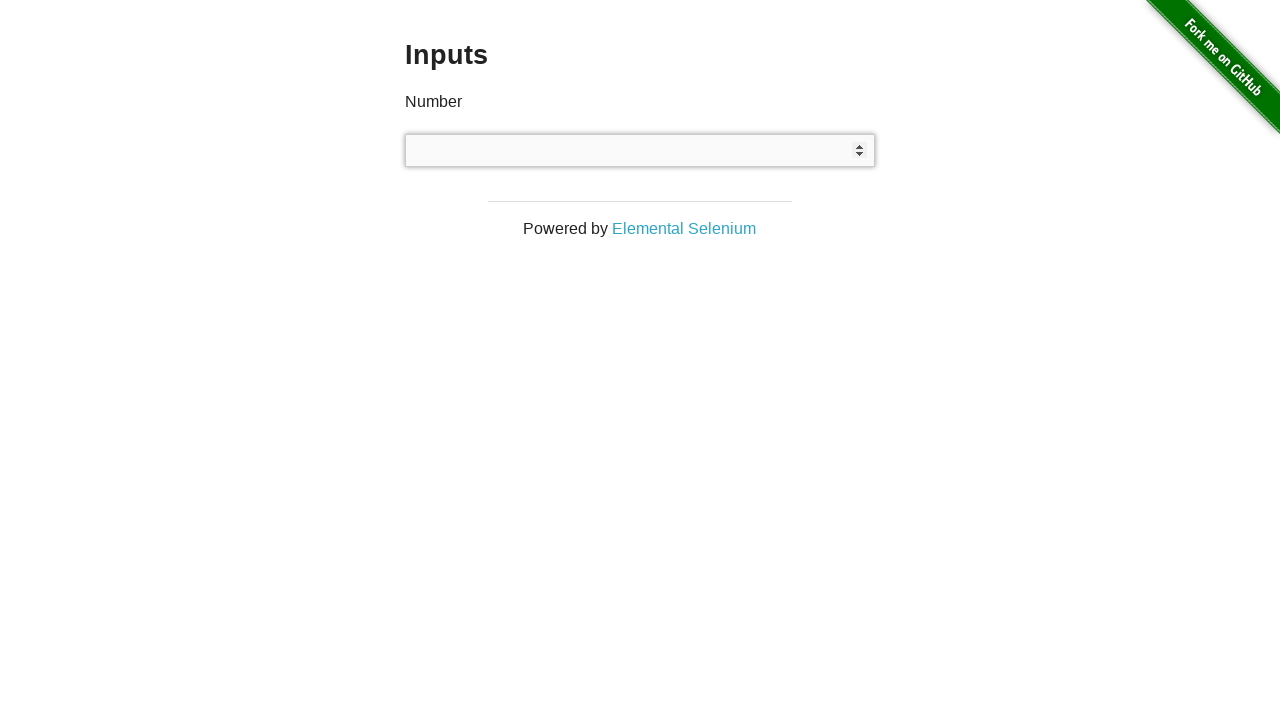

Scrolled number input field into view if needed
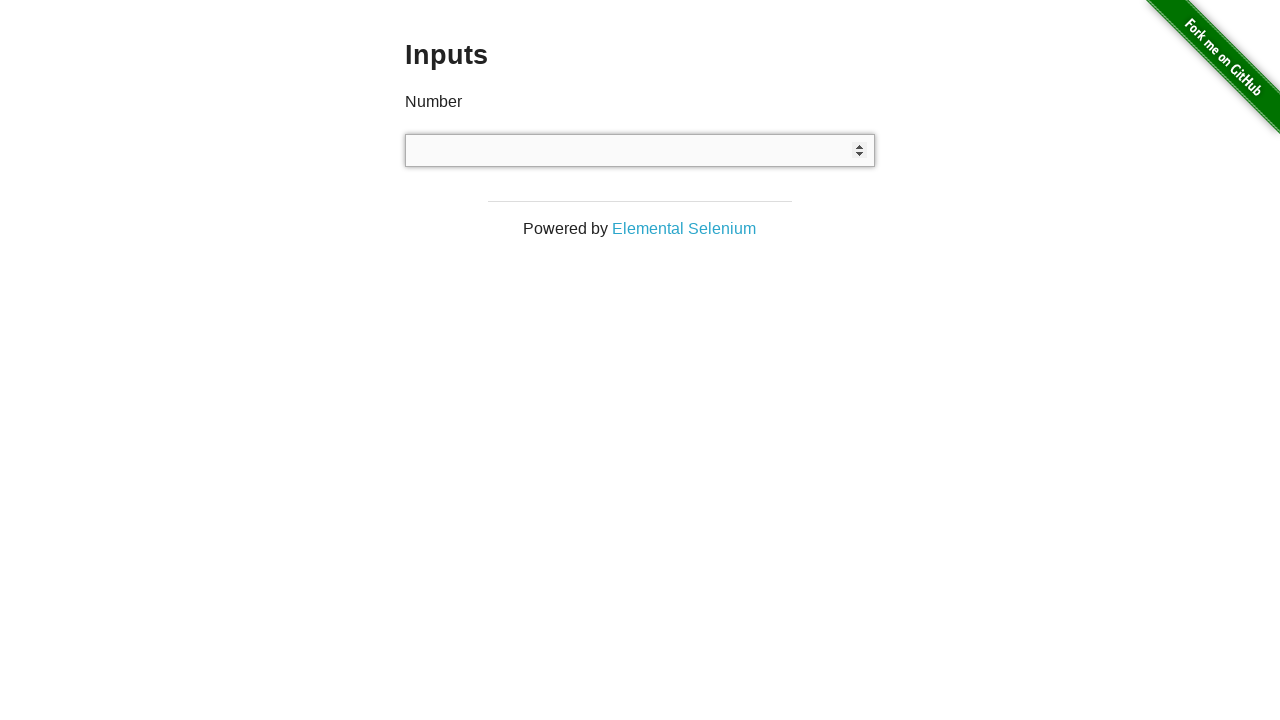

Entered value '12345' into the number input field on input[type='number']
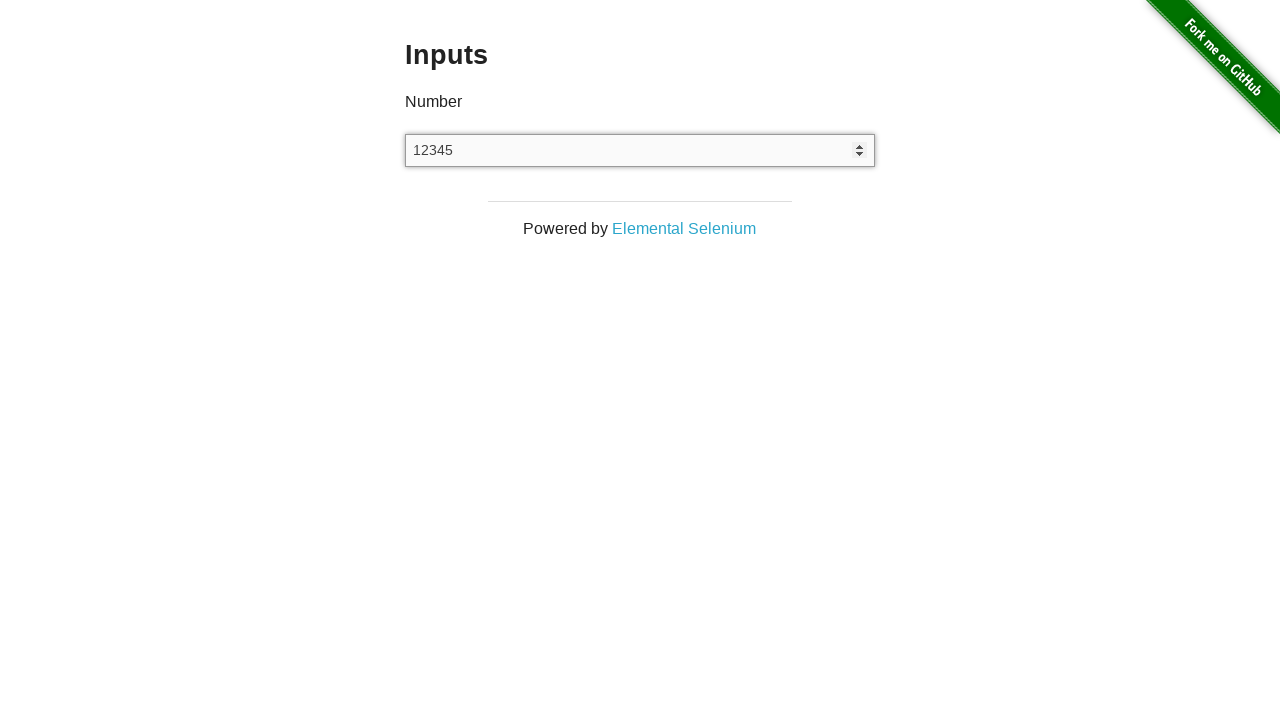

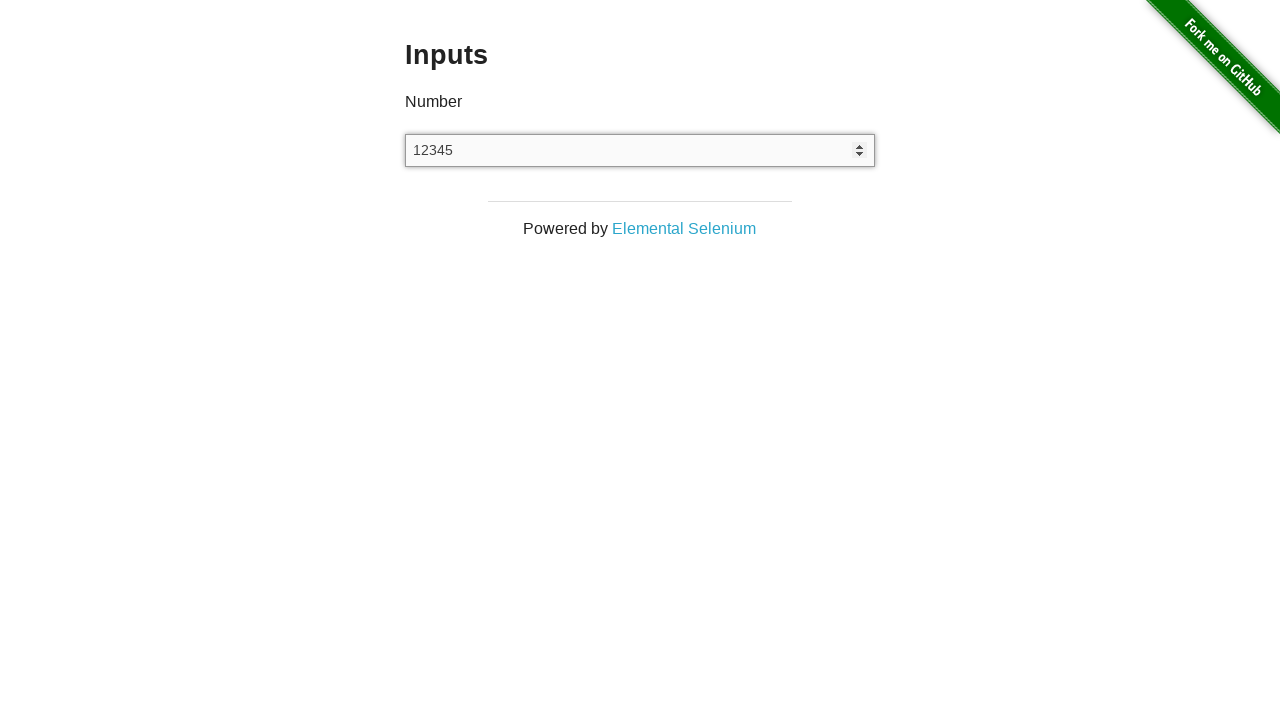